Tests that entered text is trimmed when editing a todo item

Starting URL: https://demo.playwright.dev/todomvc

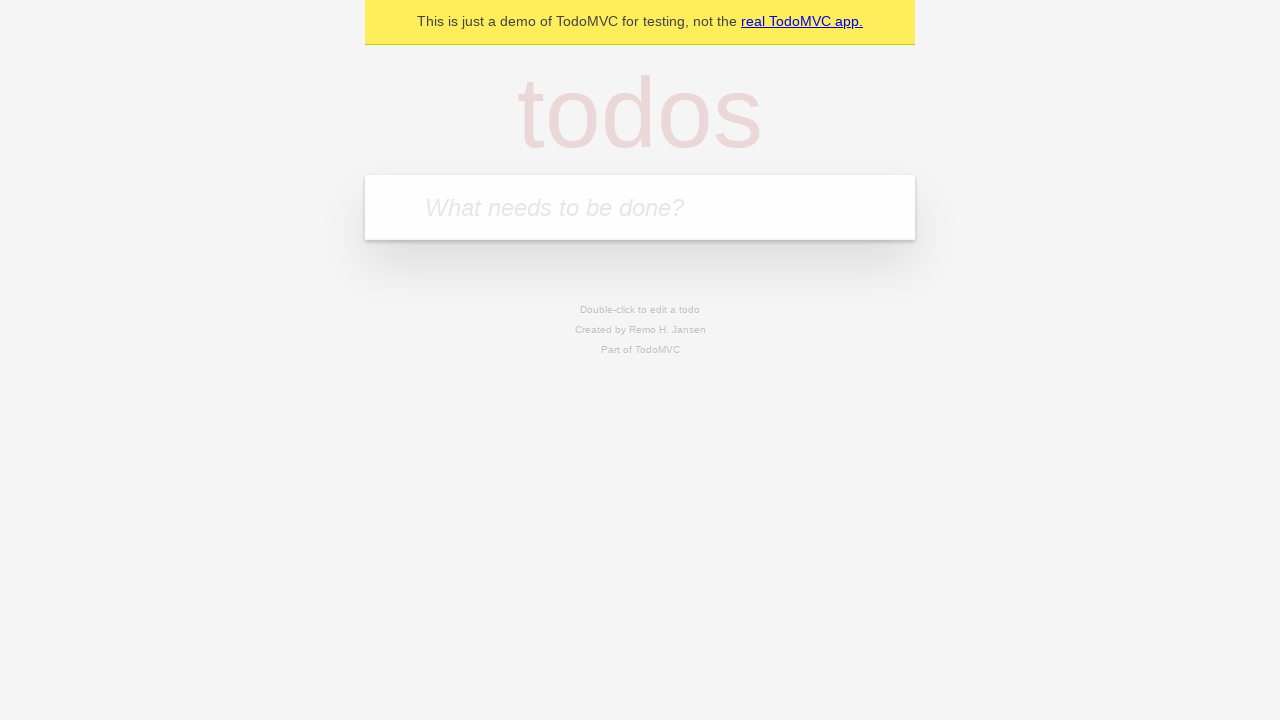

Filled first todo with 'buy some cheese' on internal:attr=[placeholder="What needs to be done?"i]
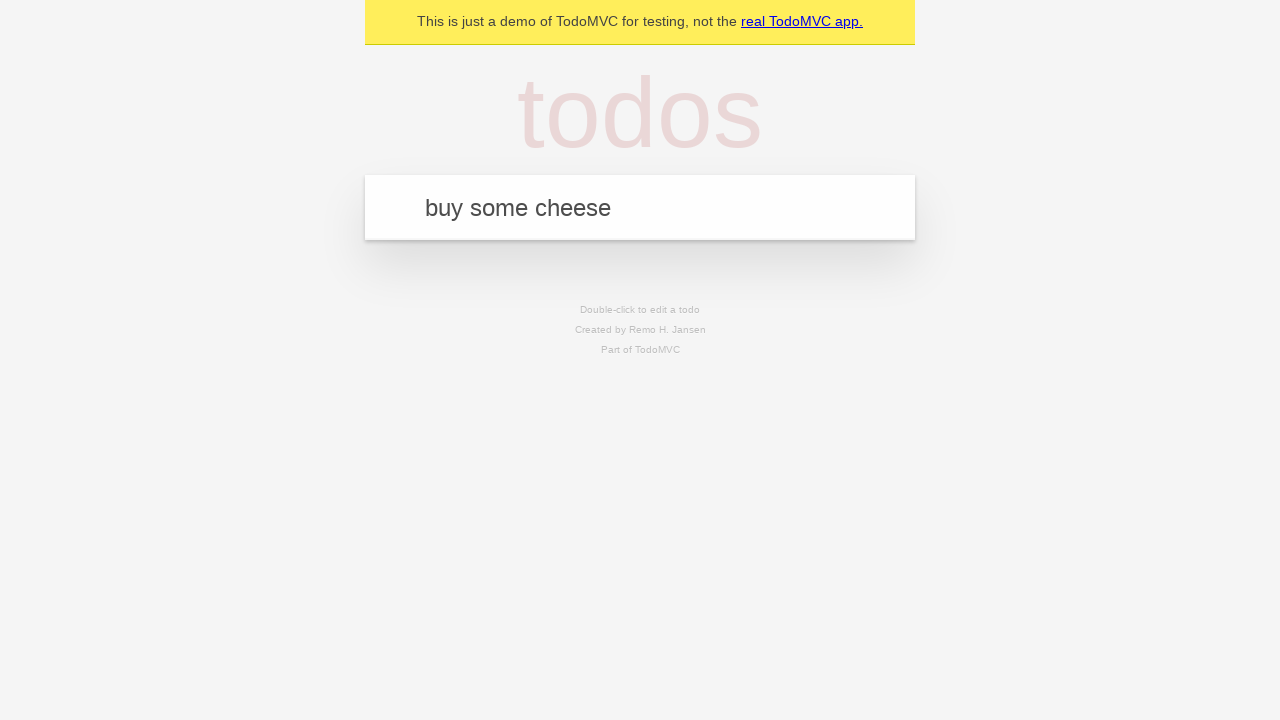

Pressed Enter to create first todo on internal:attr=[placeholder="What needs to be done?"i]
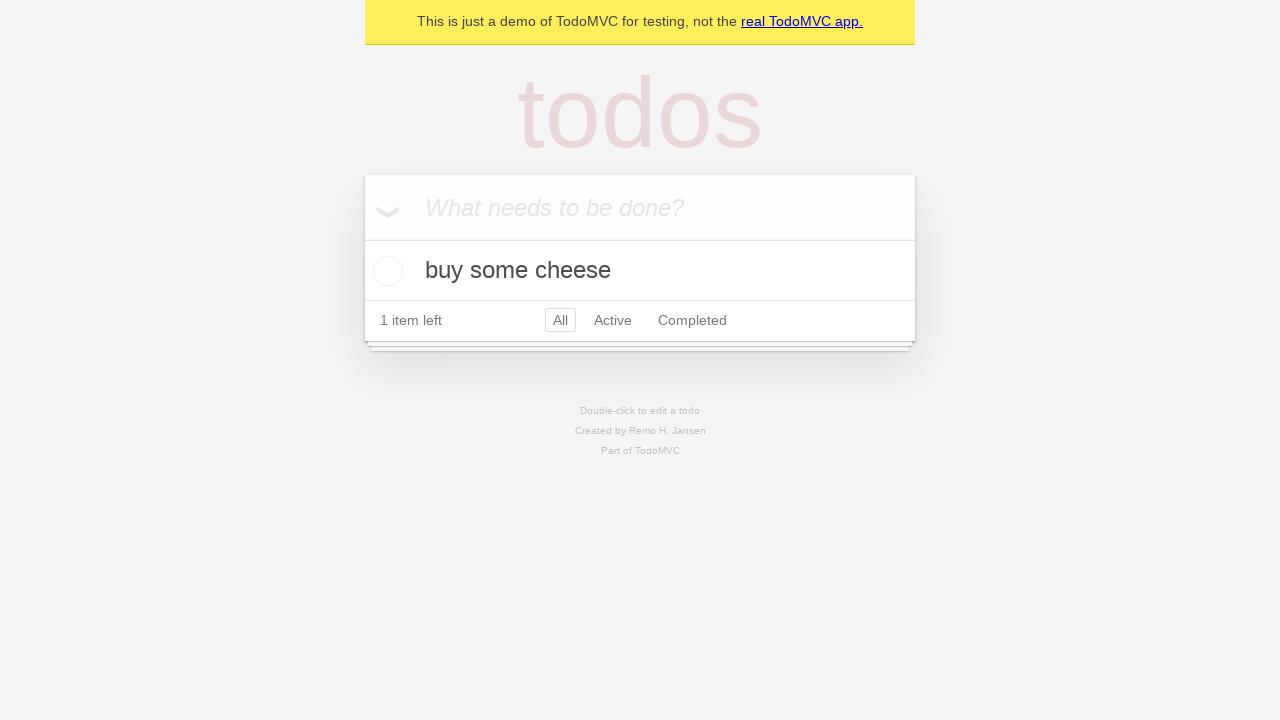

Filled second todo with 'feed the cat' on internal:attr=[placeholder="What needs to be done?"i]
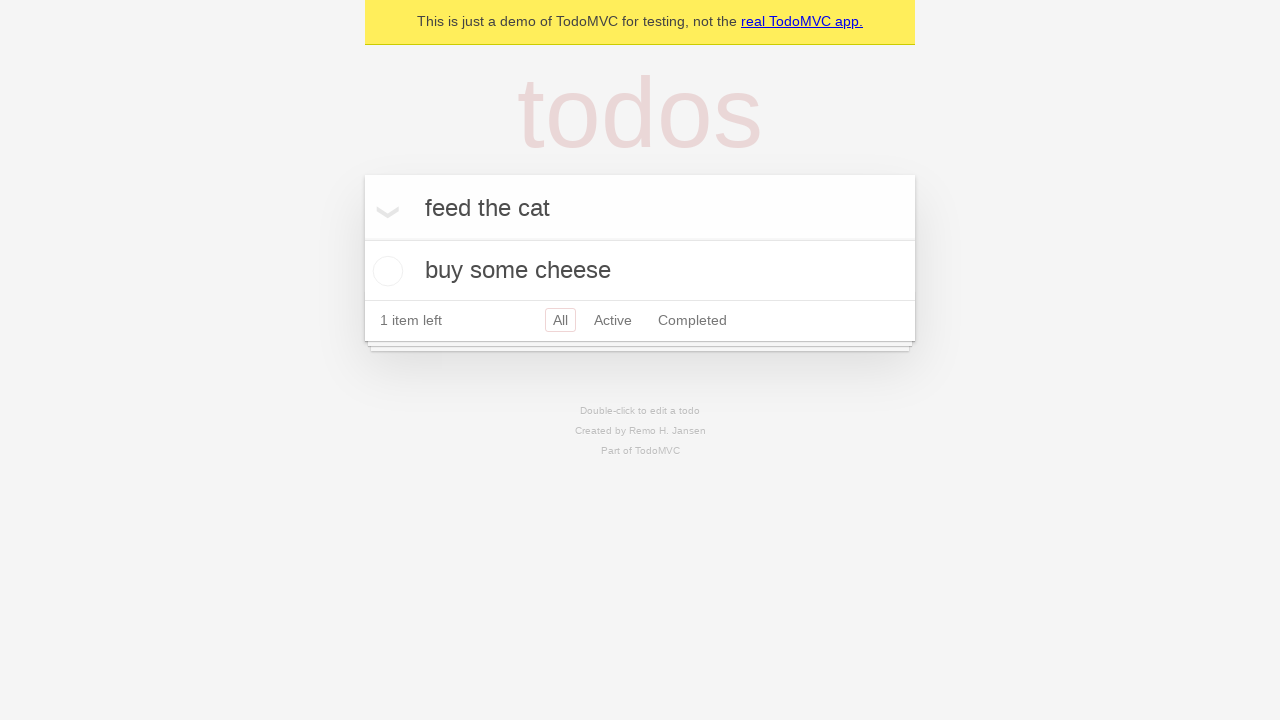

Pressed Enter to create second todo on internal:attr=[placeholder="What needs to be done?"i]
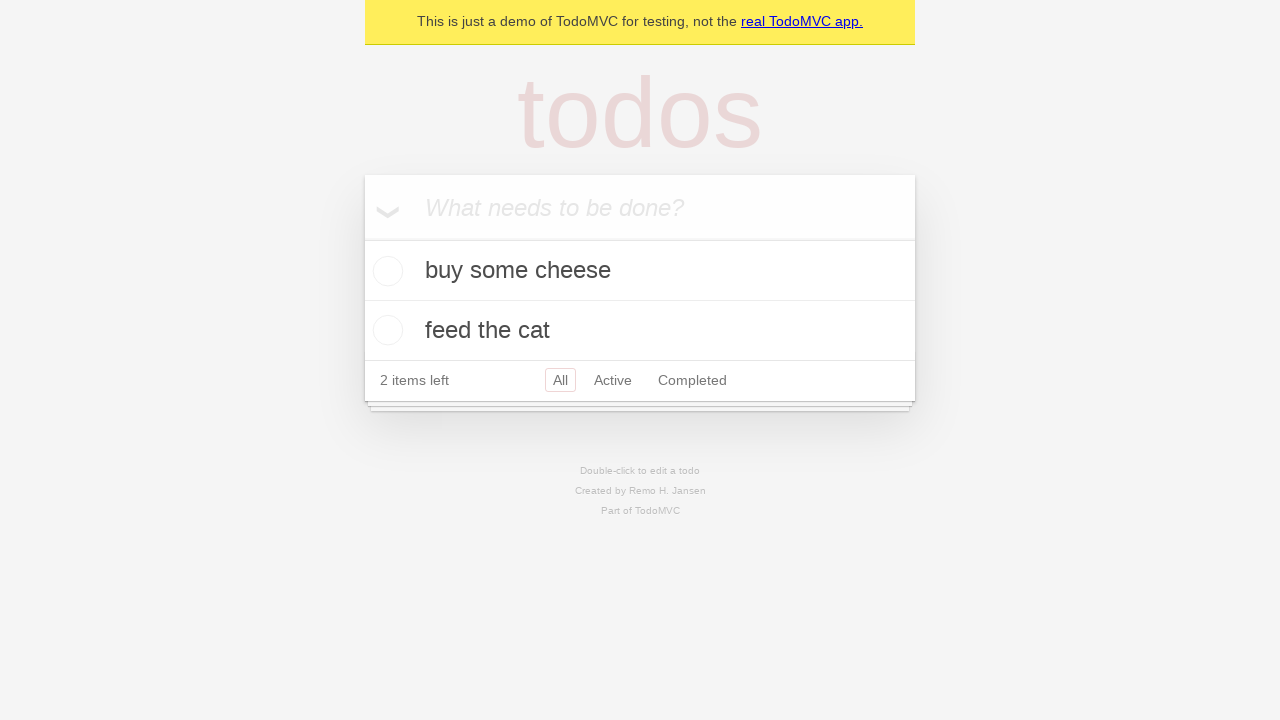

Filled third todo with 'book a doctors appointment' on internal:attr=[placeholder="What needs to be done?"i]
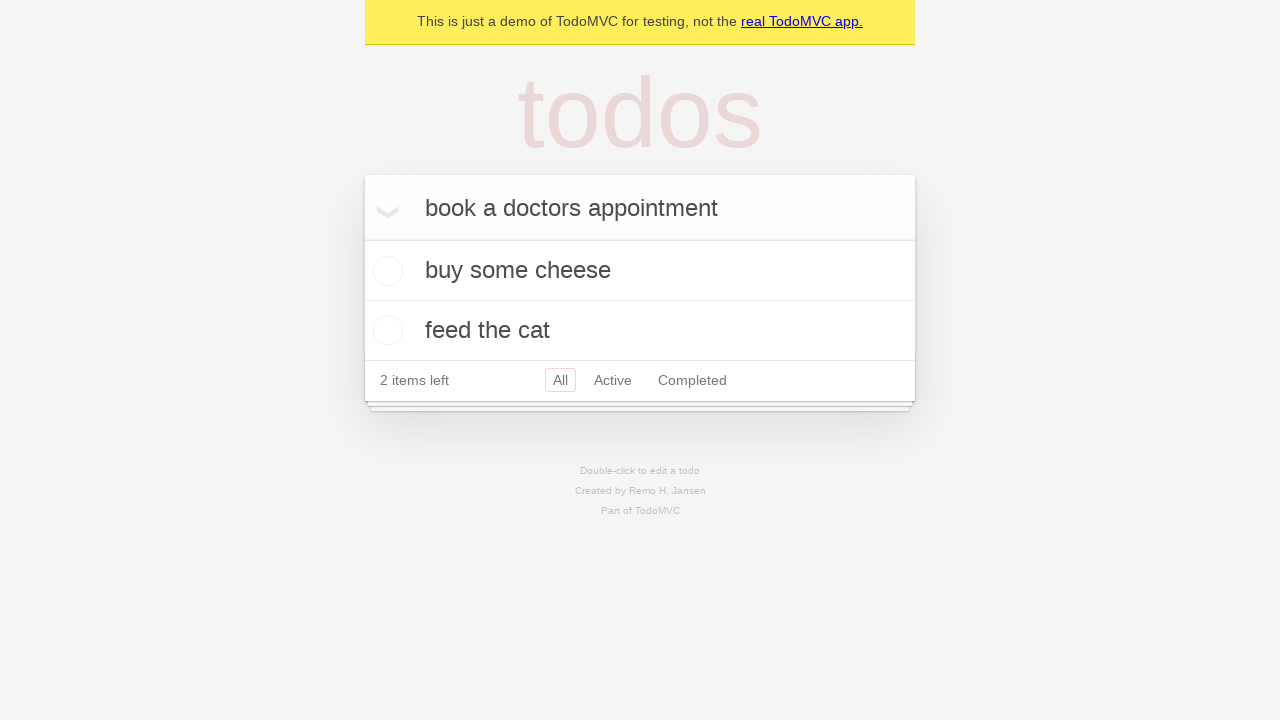

Pressed Enter to create third todo on internal:attr=[placeholder="What needs to be done?"i]
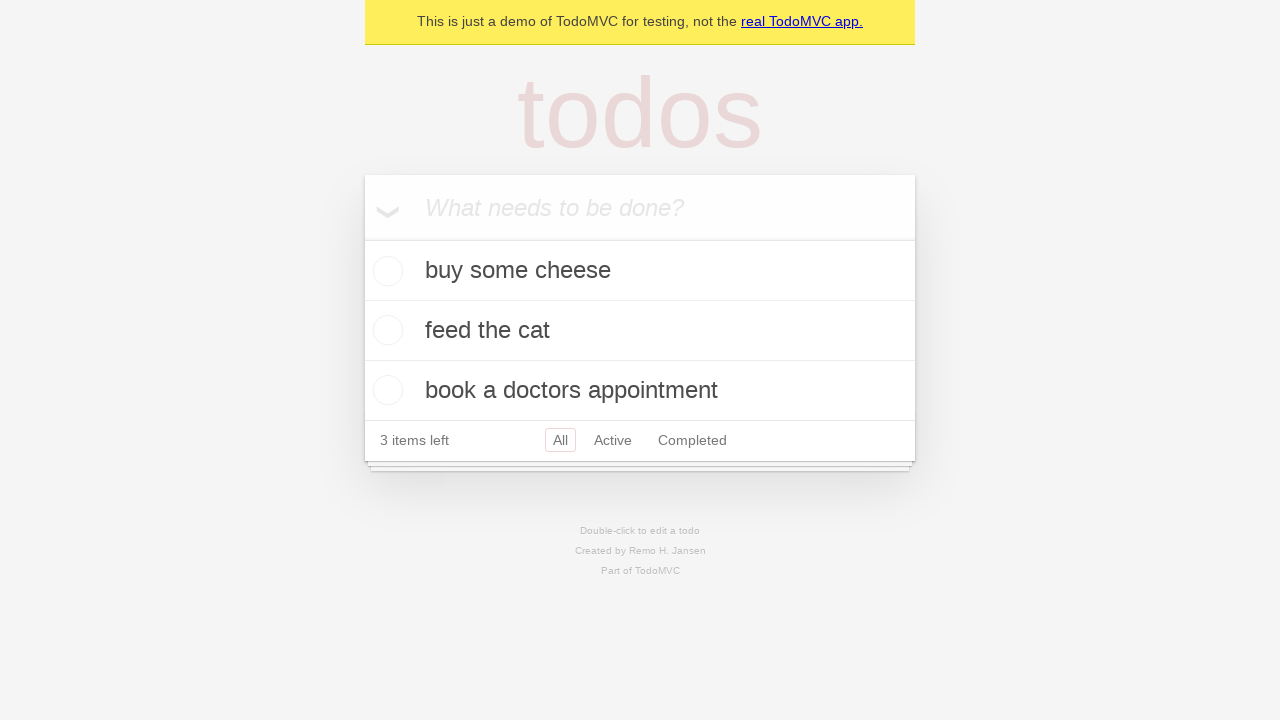

Double-clicked second todo item to enter edit mode at (640, 331) on internal:testid=[data-testid="todo-item"s] >> nth=1
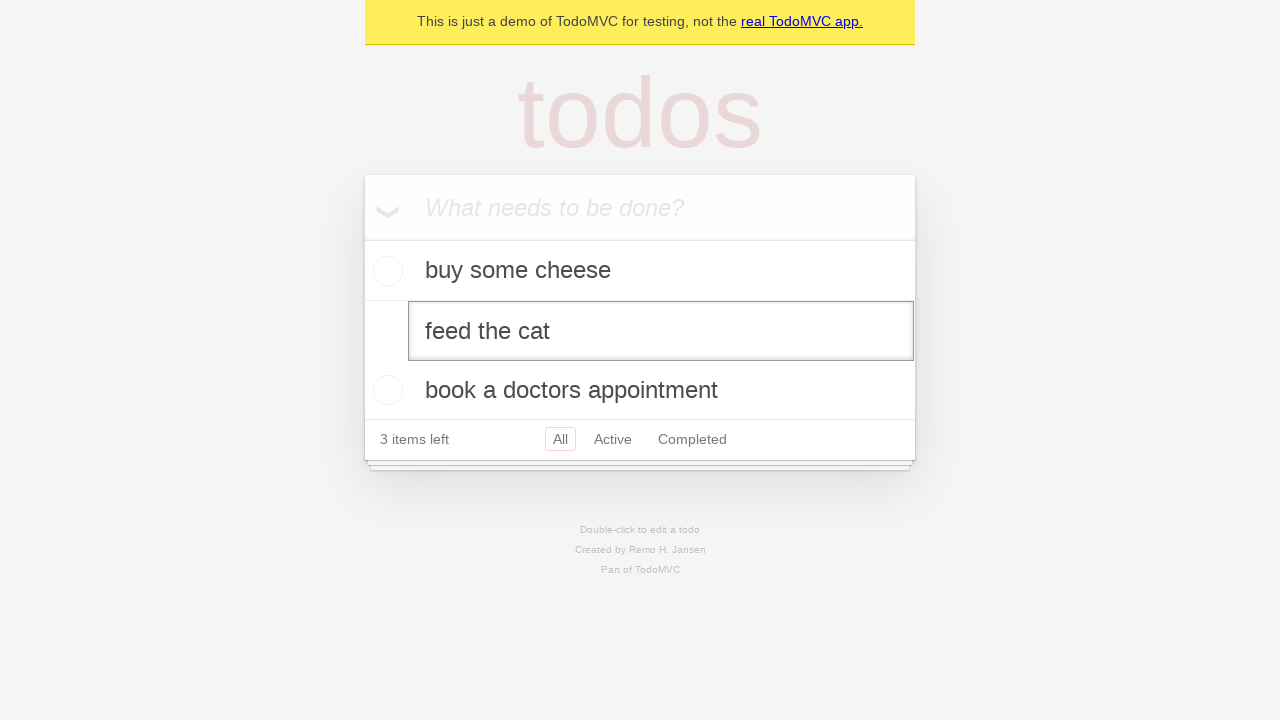

Filled edit textbox with '    buy some sausages    ' (with leading and trailing spaces) on internal:testid=[data-testid="todo-item"s] >> nth=1 >> internal:role=textbox[nam
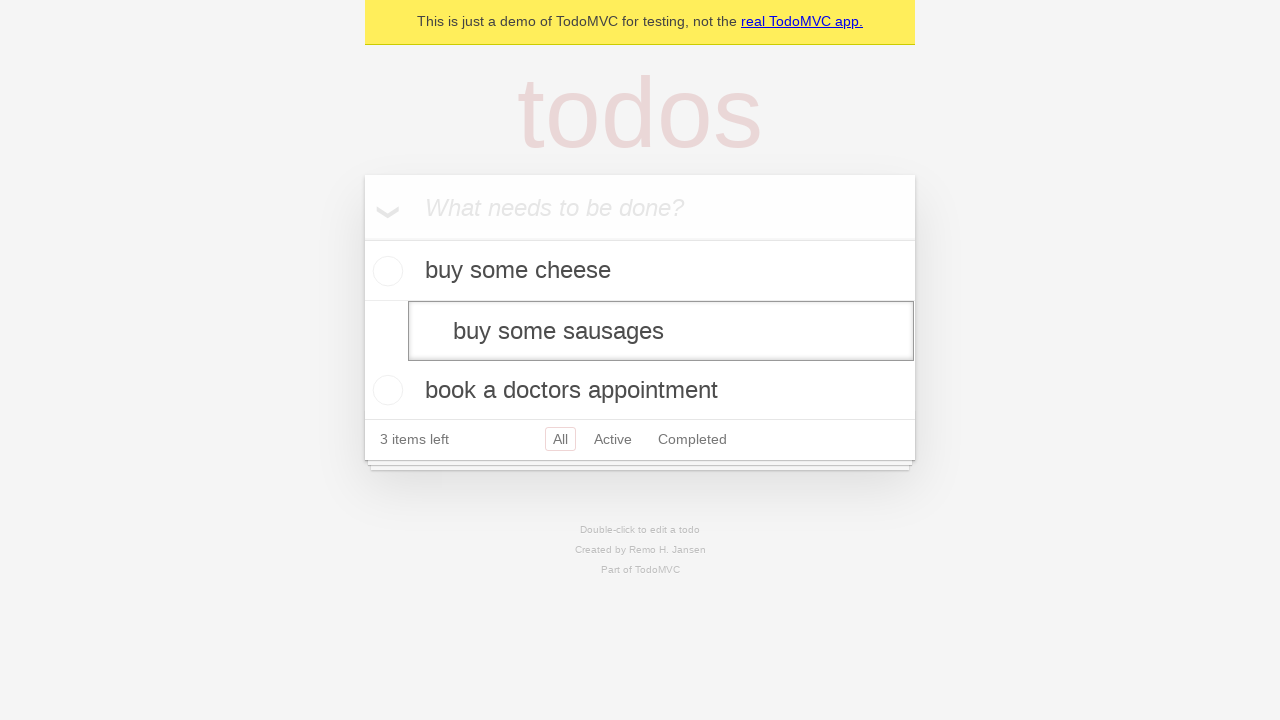

Pressed Enter to save edited todo, verifying text is trimmed to 'buy some sausages' on internal:testid=[data-testid="todo-item"s] >> nth=1 >> internal:role=textbox[nam
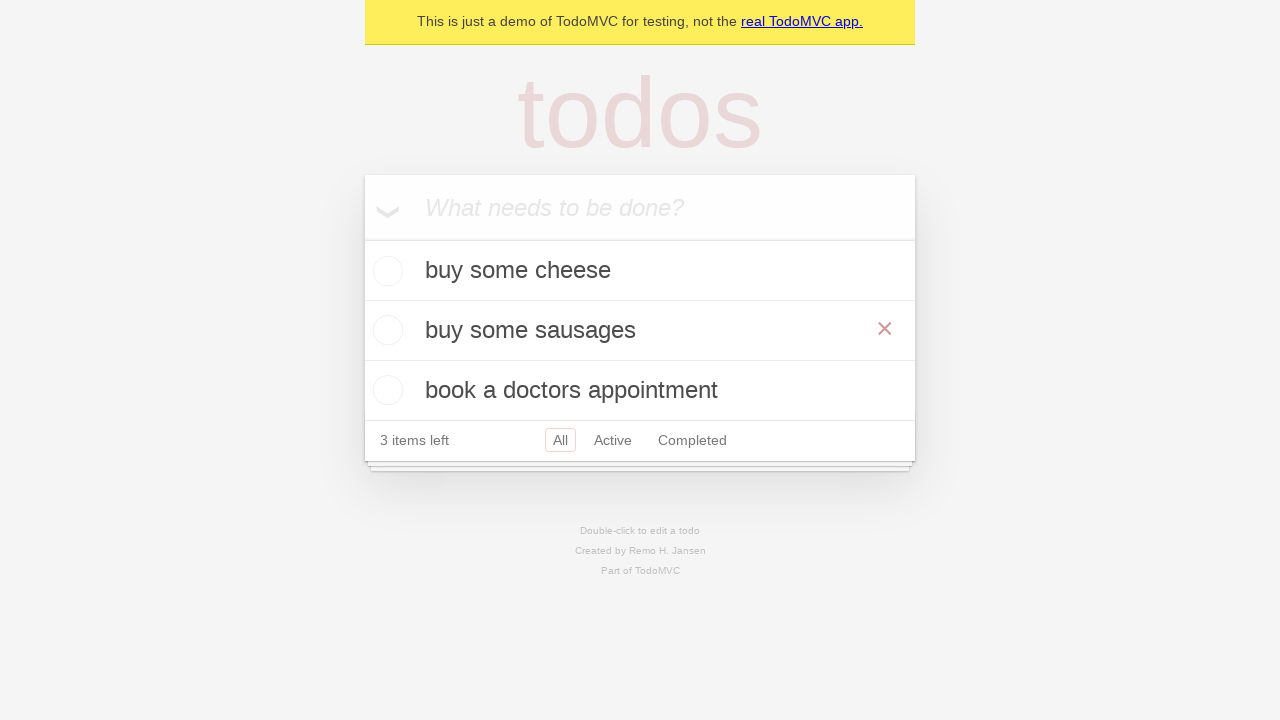

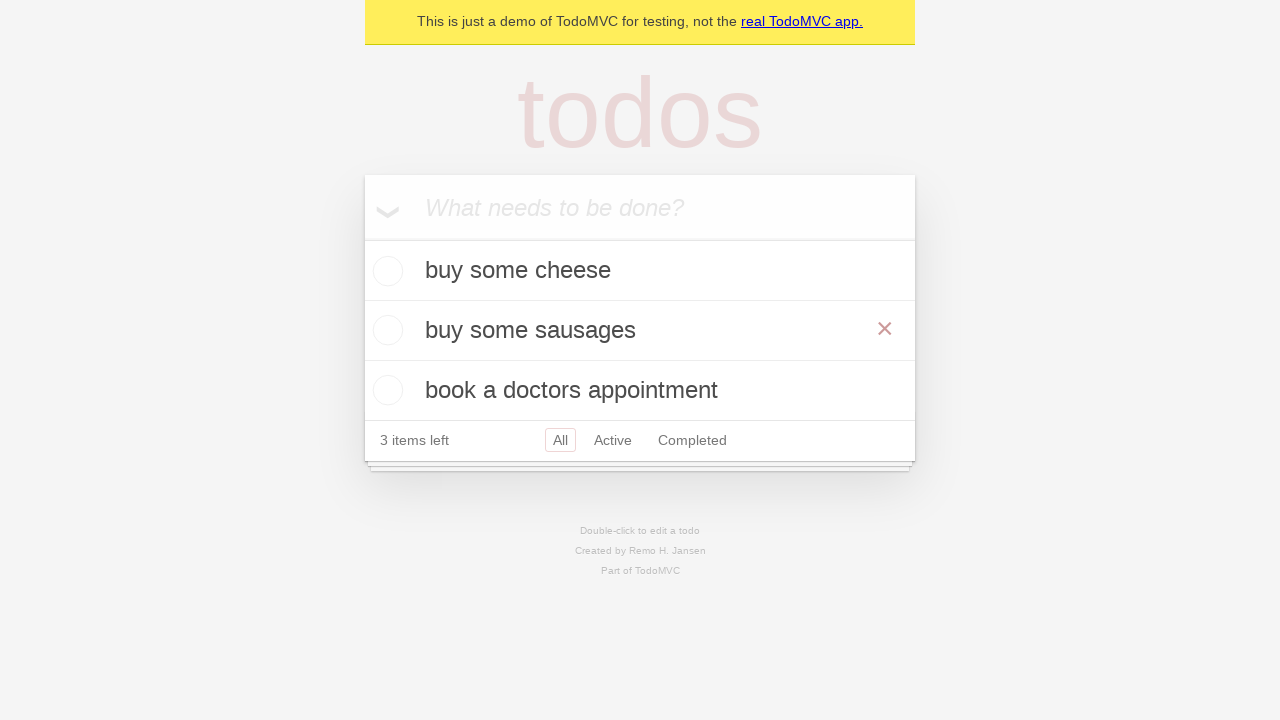